Tests the paint application by drawing a square shape using mouse movements - moving to a starting position, pressing the mouse button, drawing by moving through four coordinates, and releasing the mouse button.

Starting URL: https://paint.js.org/

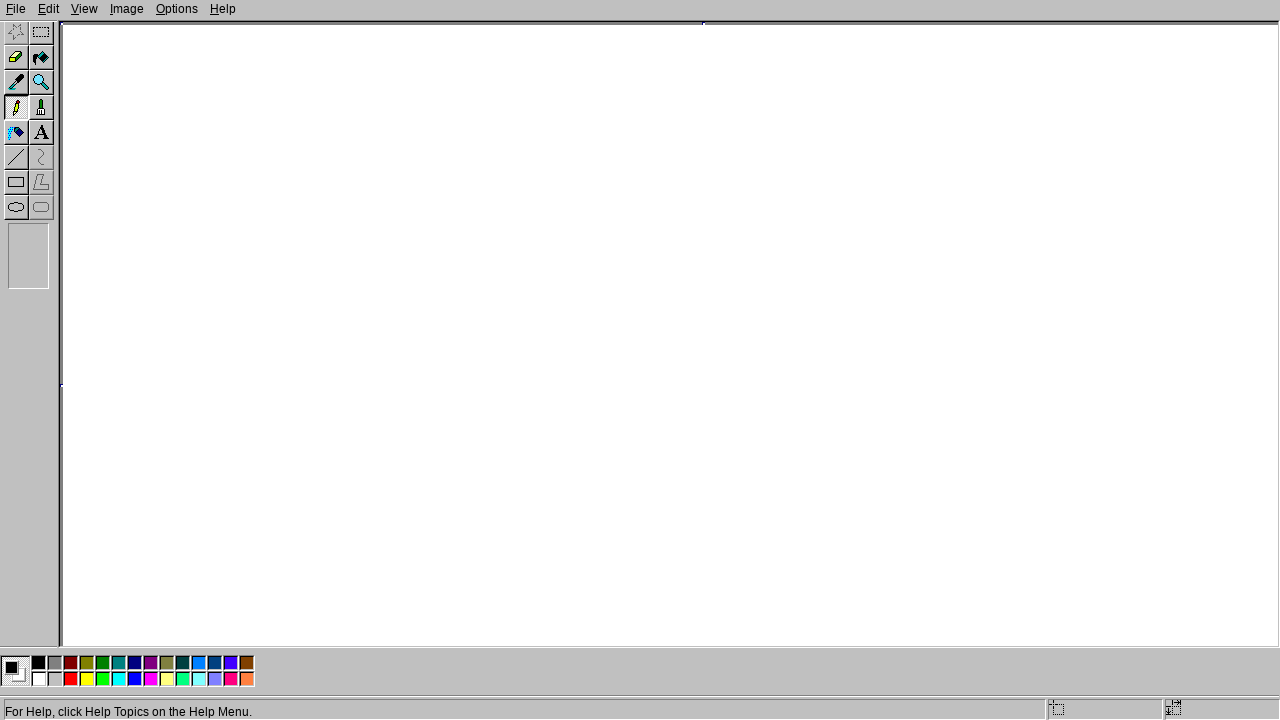

Moved mouse to starting position (200, 200) at (200, 200)
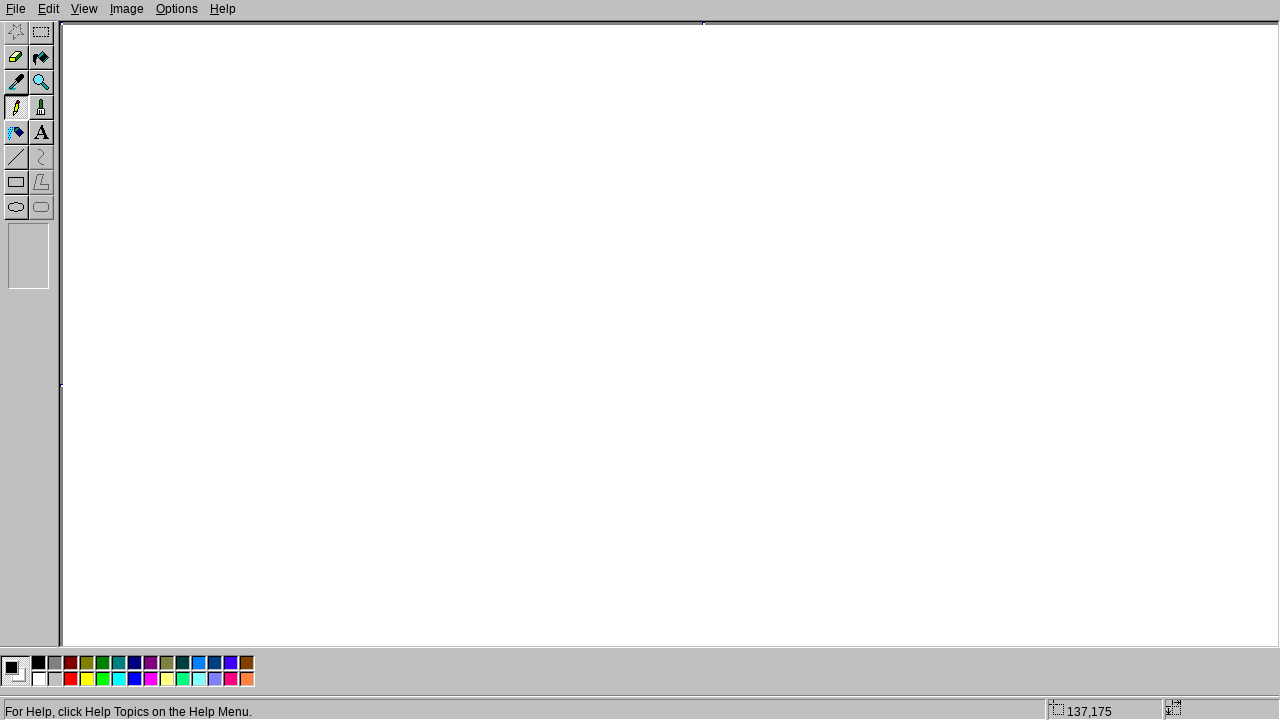

Pressed mouse button down at (200, 200)
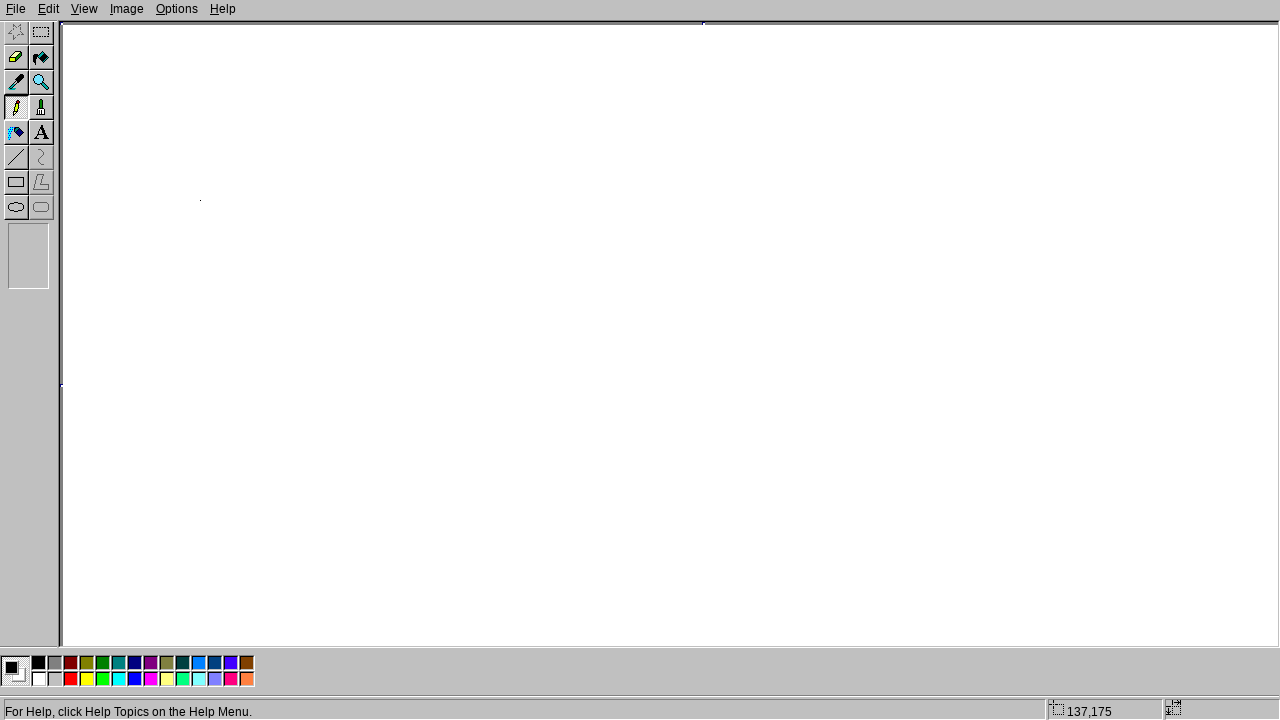

Moved mouse to (400, 200) - drawing top-right corner at (400, 200)
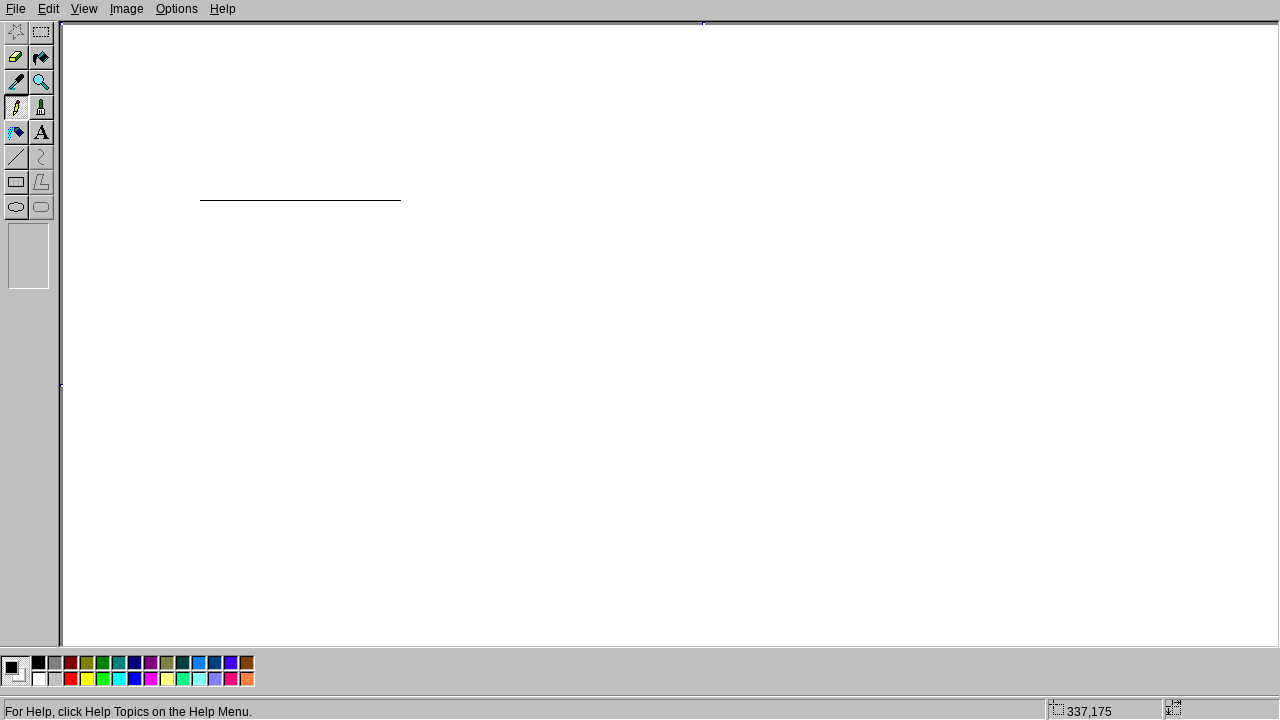

Moved mouse to (400, 400) - drawing bottom-right corner at (400, 400)
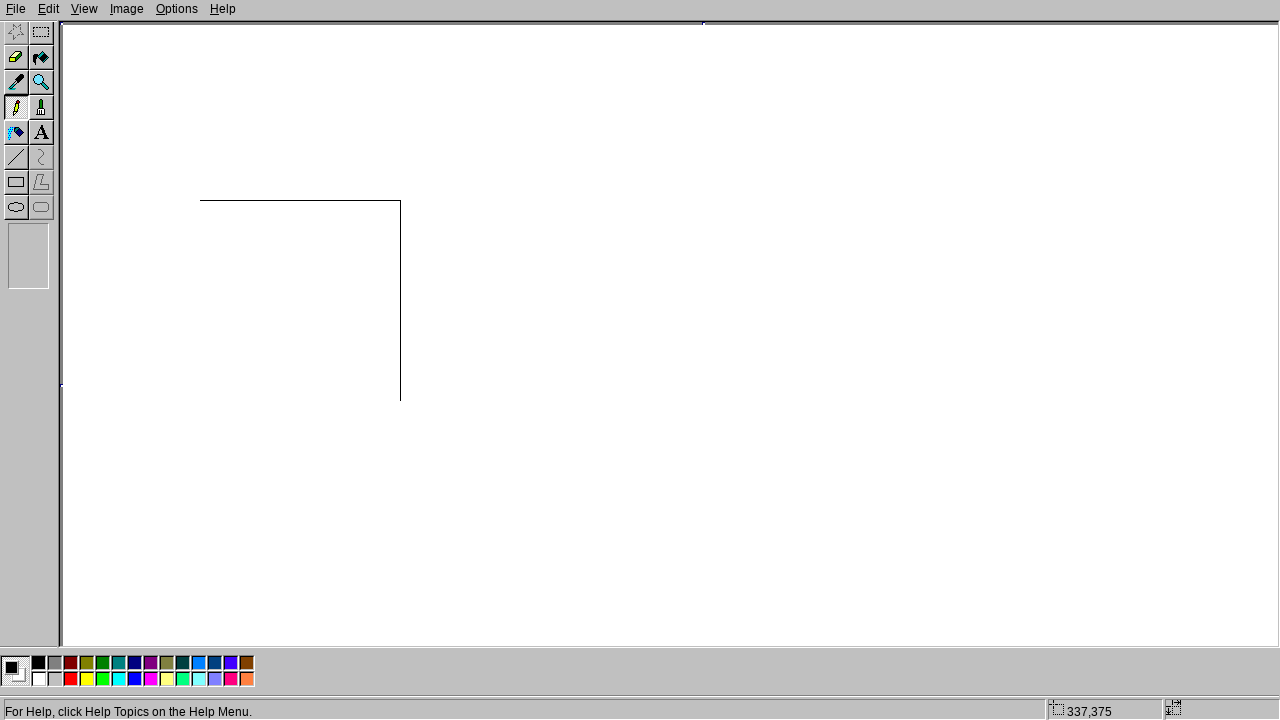

Moved mouse to (200, 400) - drawing bottom-left corner at (200, 400)
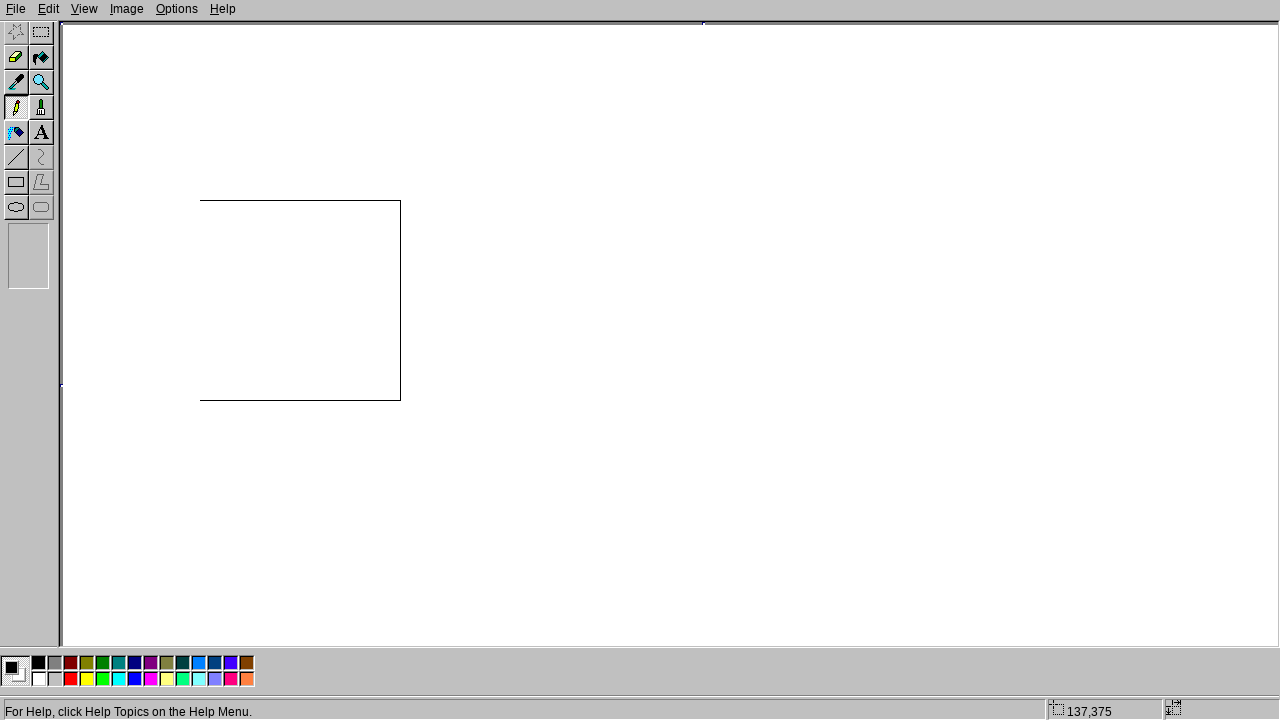

Moved mouse to (200, 200) - completing the square at (200, 200)
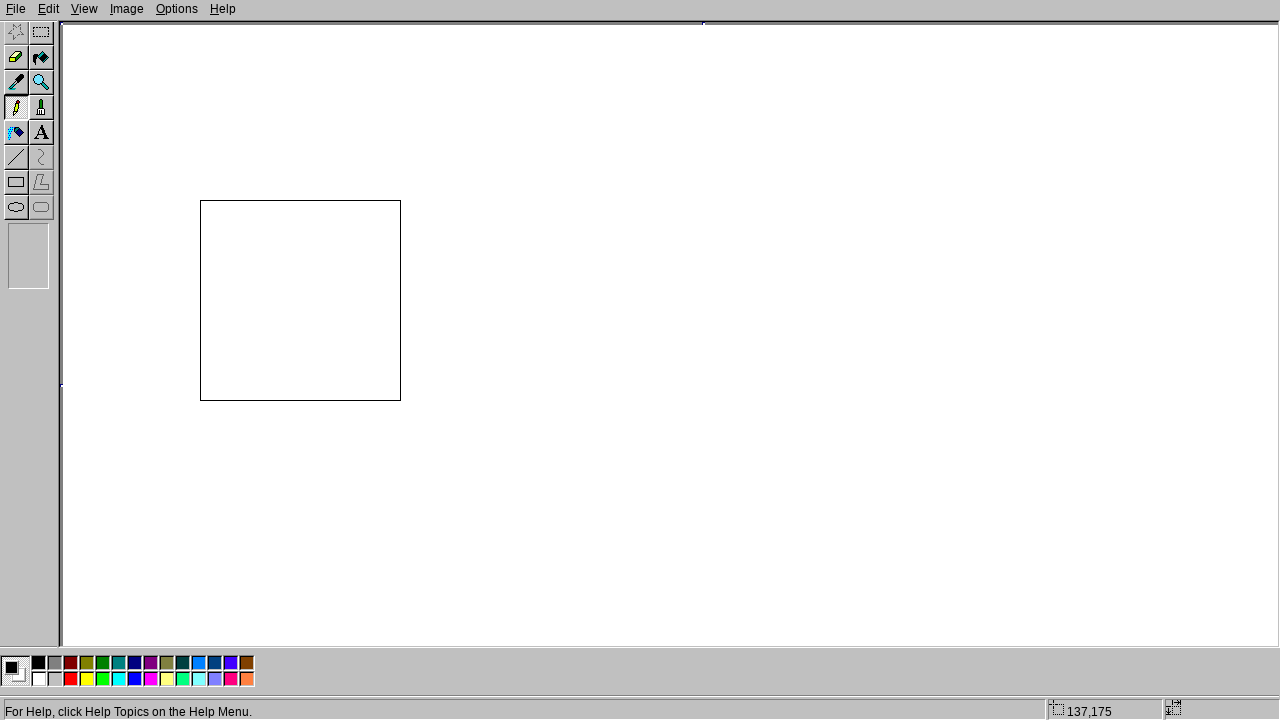

Released mouse button to finish drawing at (200, 200)
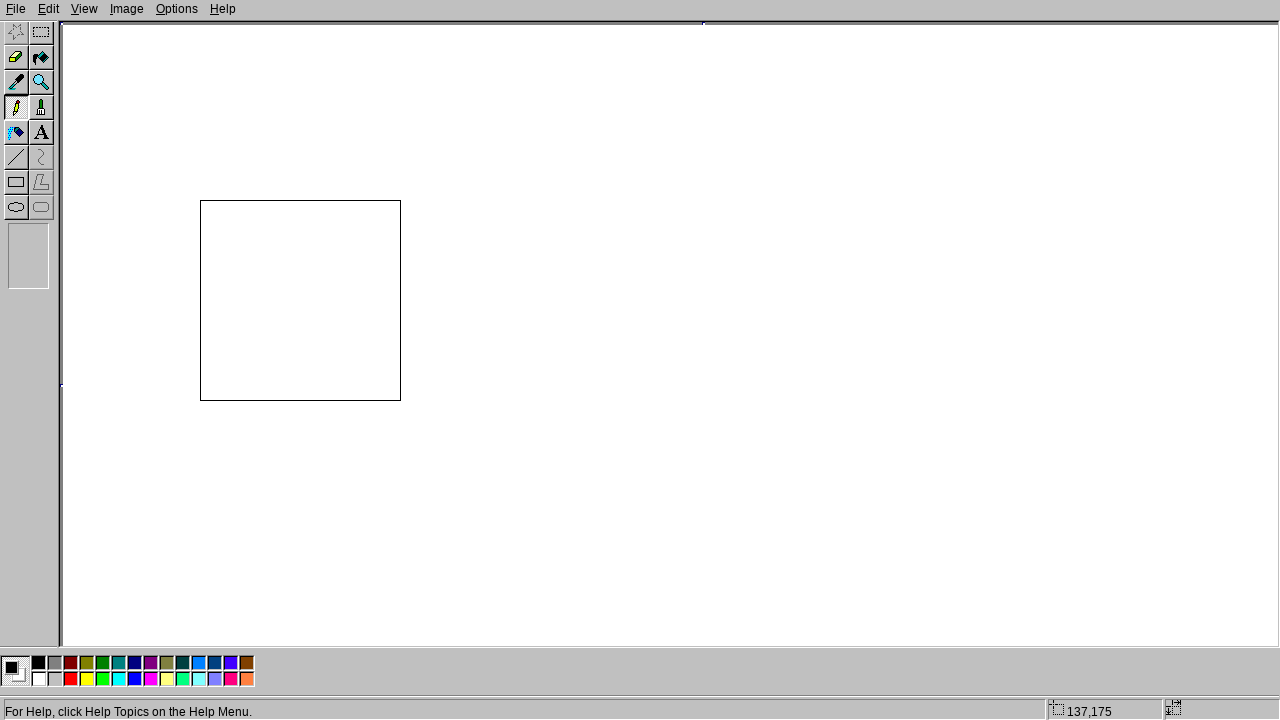

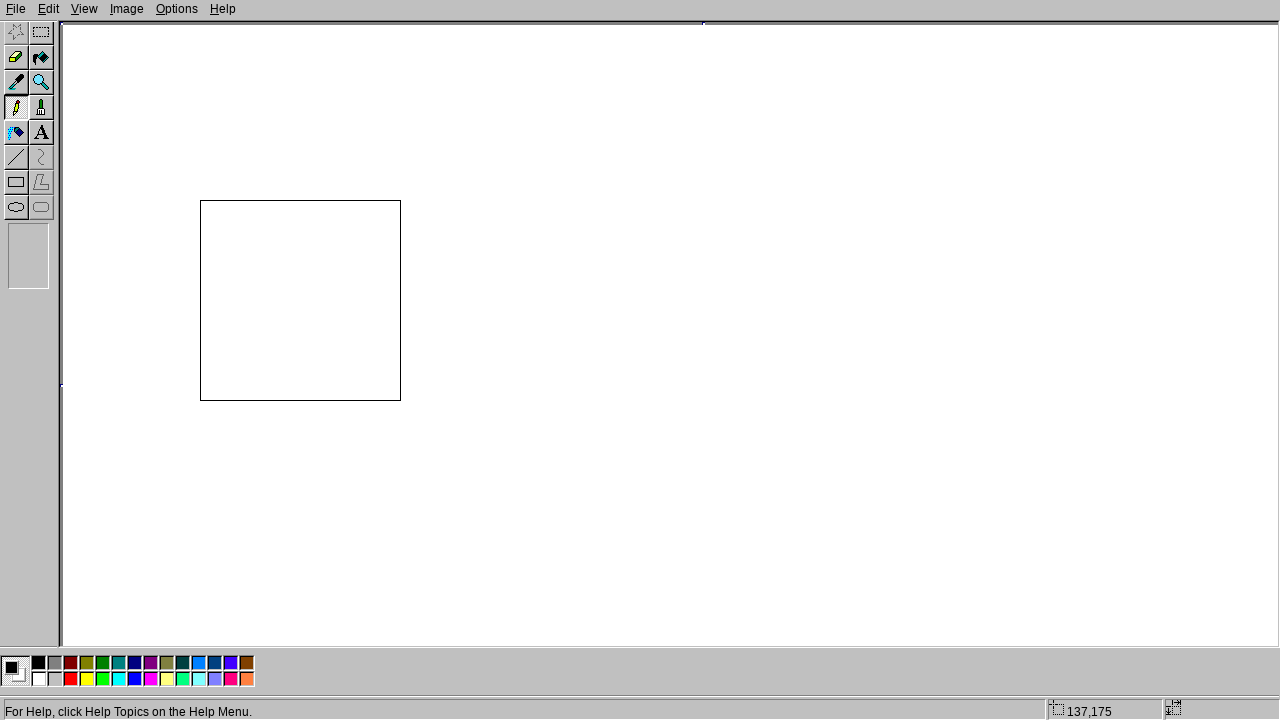